Tests handling iframes on a page by locating frames by index and clicking buttons within them, including a nested frame interaction.

Starting URL: https://www.leafground.com/frame.xhtml

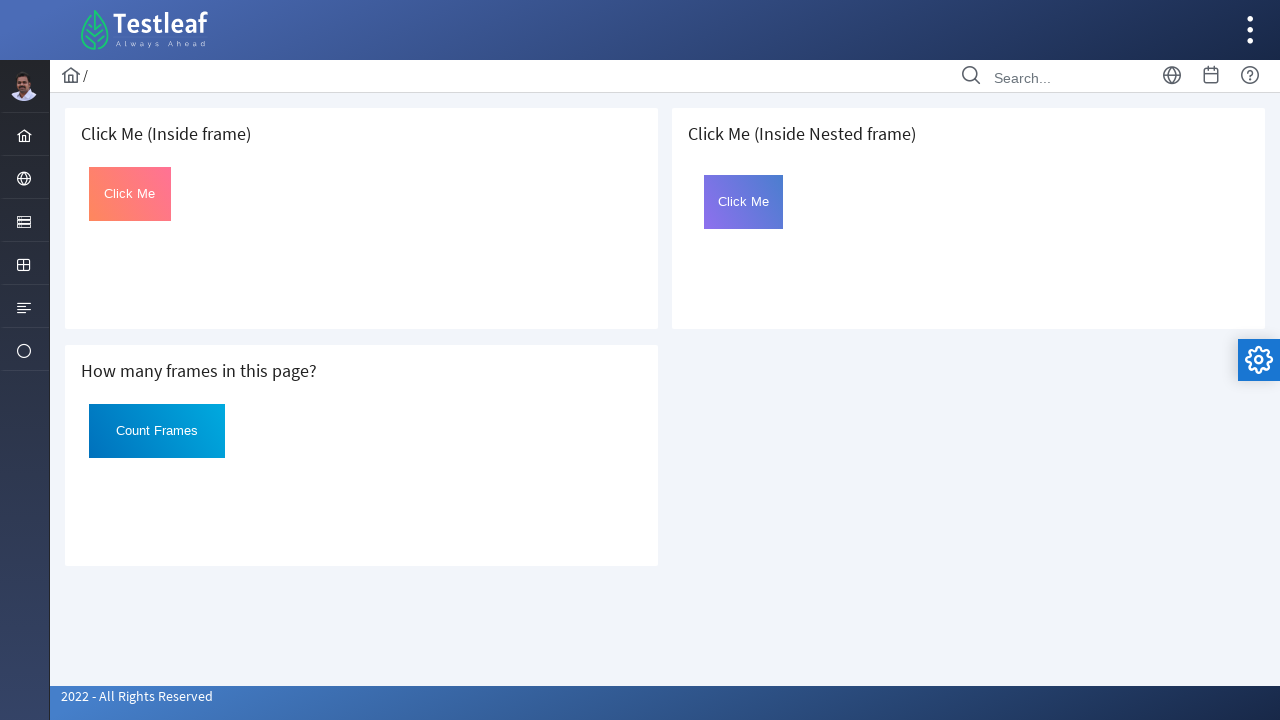

Retrieved all frames on the page
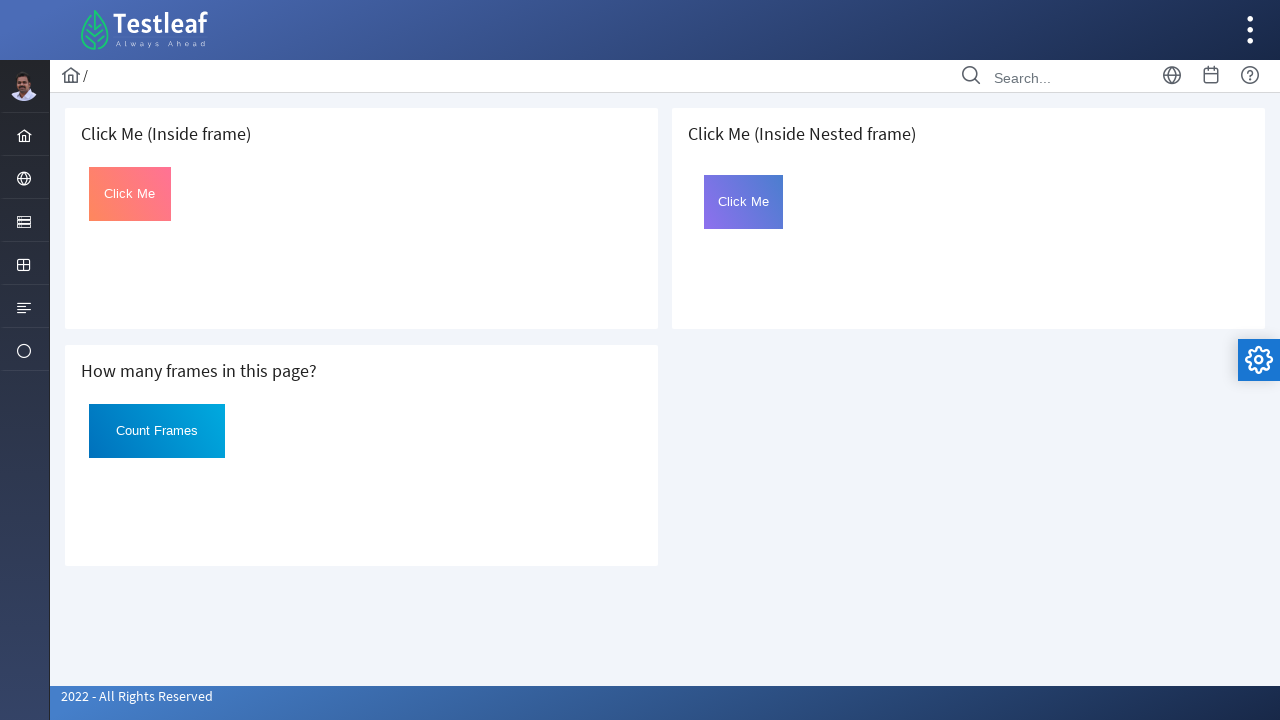

Accessed first iframe at index 1
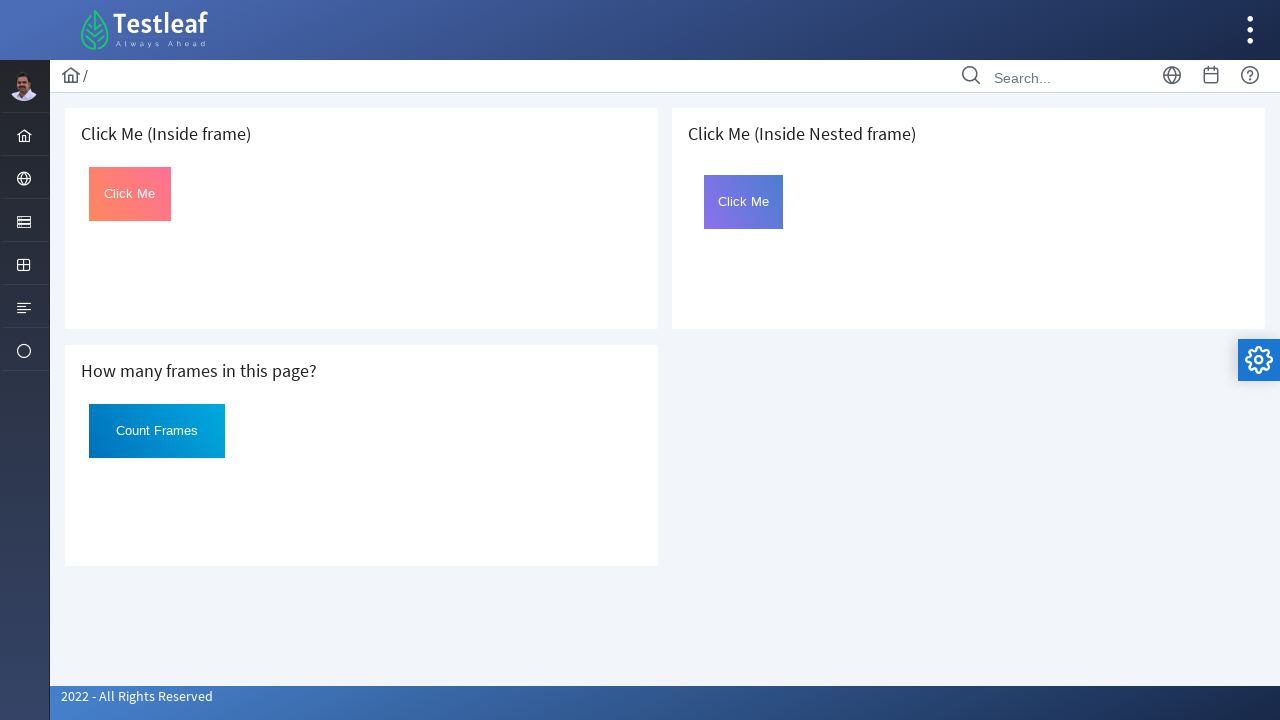

Clicked button in first iframe at (130, 194) on #Click
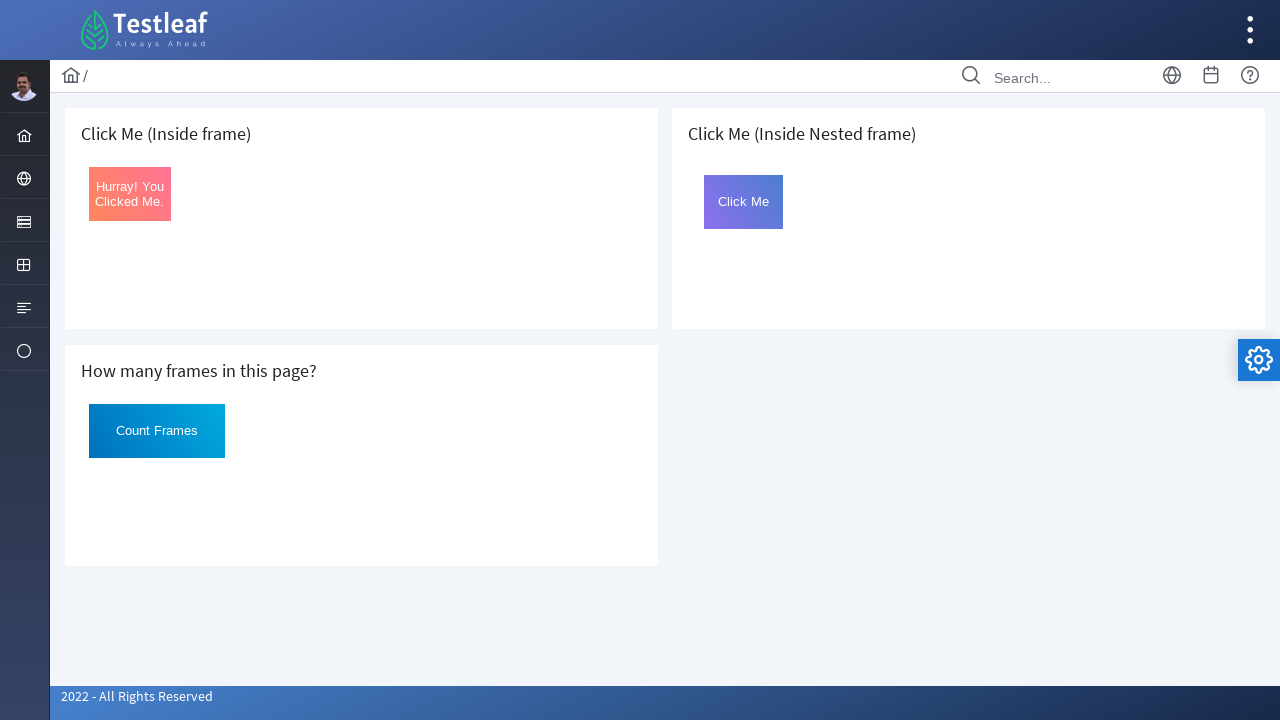

Accessed nested iframe at index 4
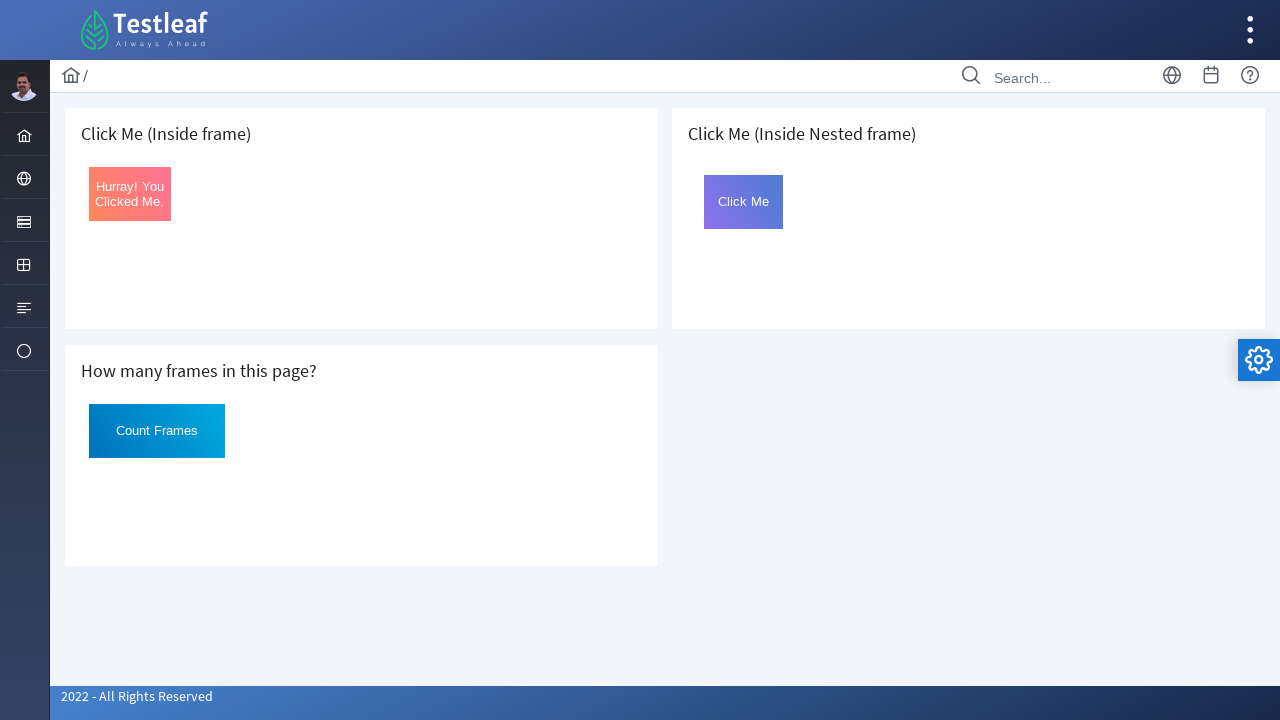

Clicked button in nested iframe at (744, 202) on #Click
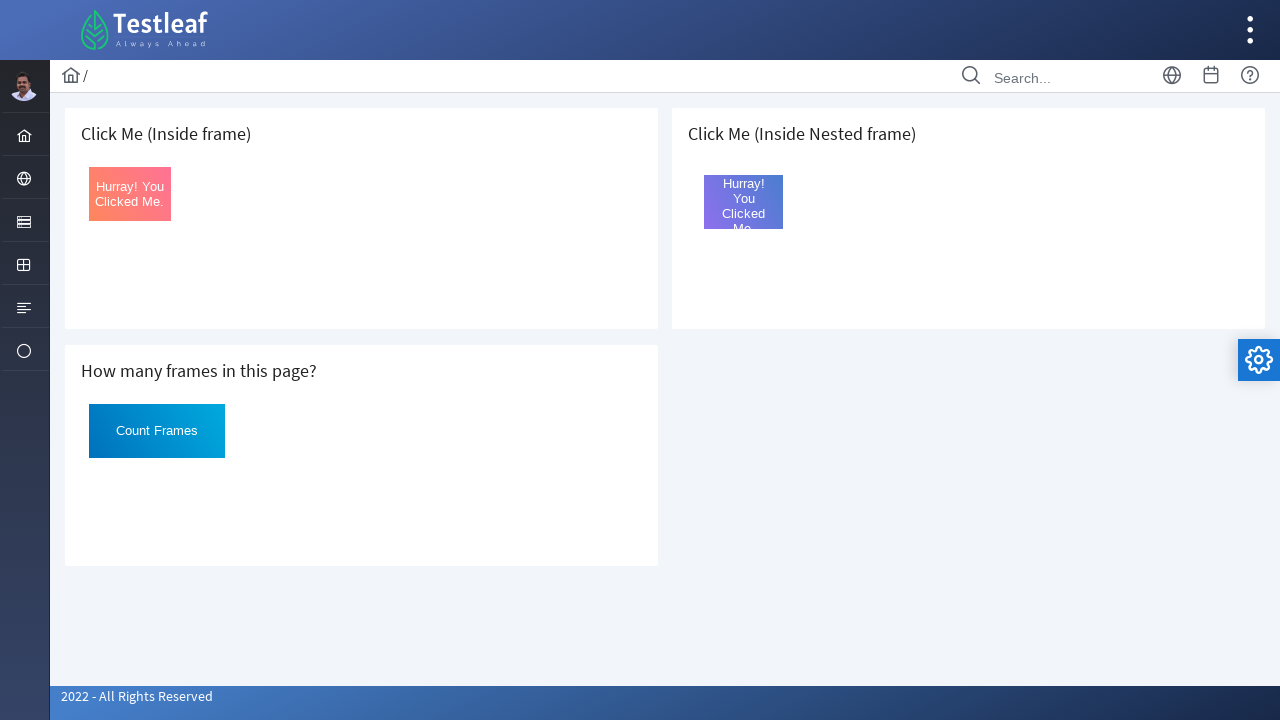

Waited 2 seconds for action to complete
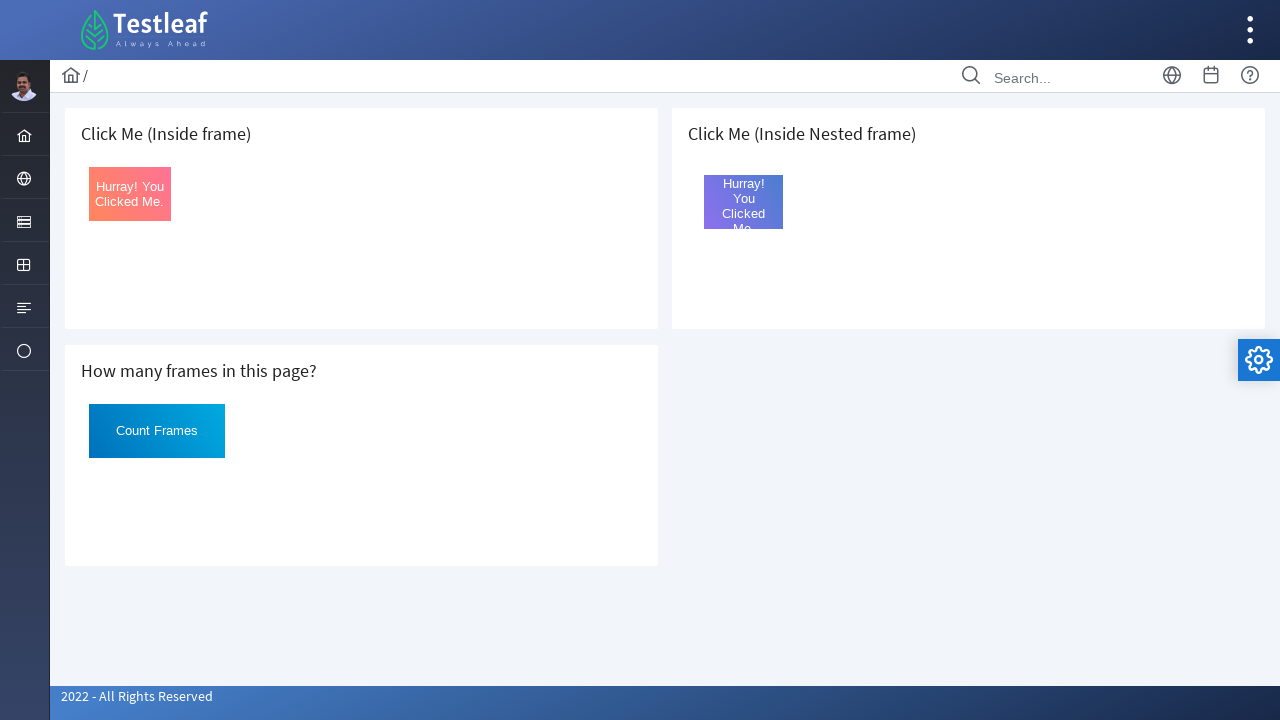

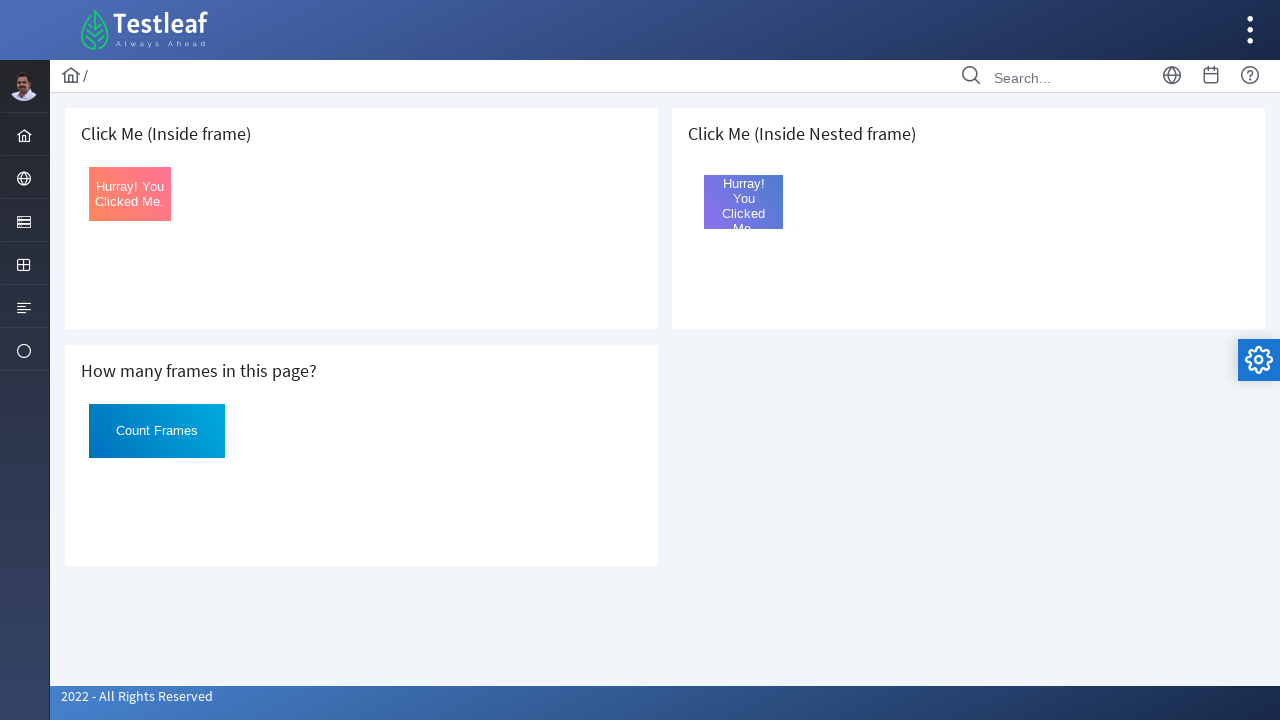